Tests JavaScript prompt alert functionality by clicking a button to trigger a prompt, entering text into the prompt, and accepting it.

Starting URL: https://www.leafground.com/alert.xhtml

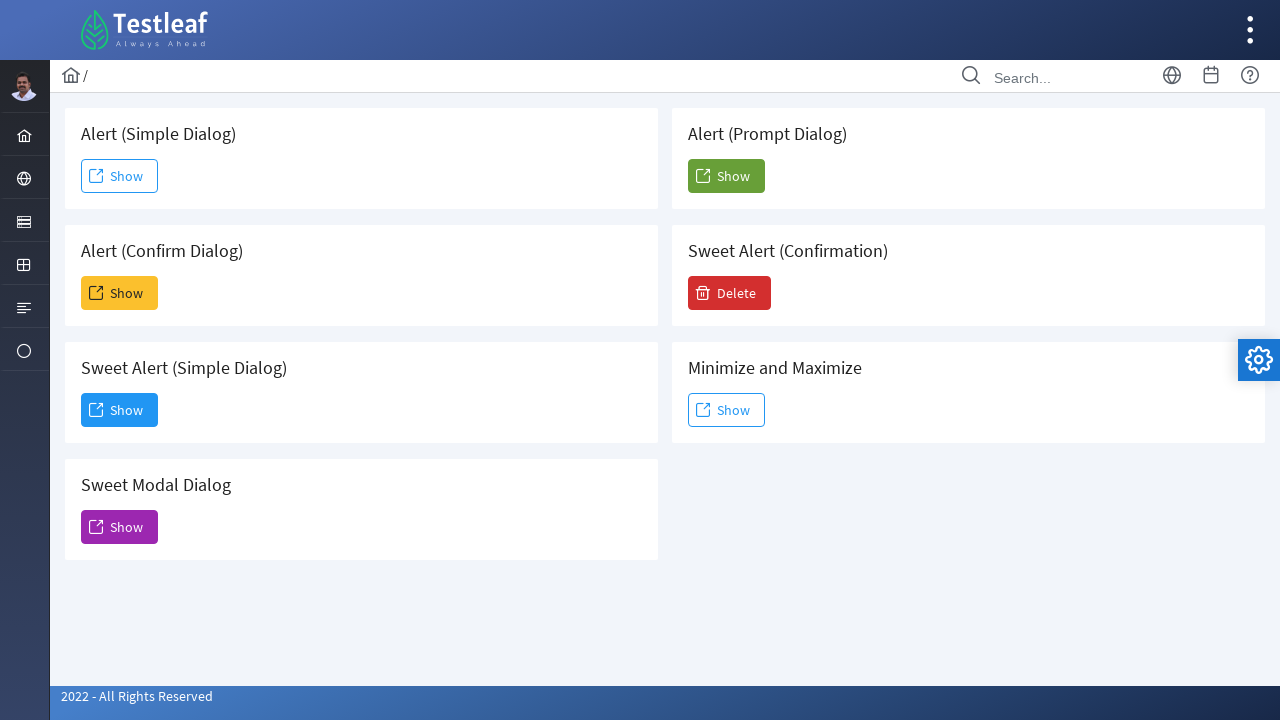

Clicked the 5th 'Show' button to trigger the prompt alert at (726, 176) on (//span[text()='Show'])[5]
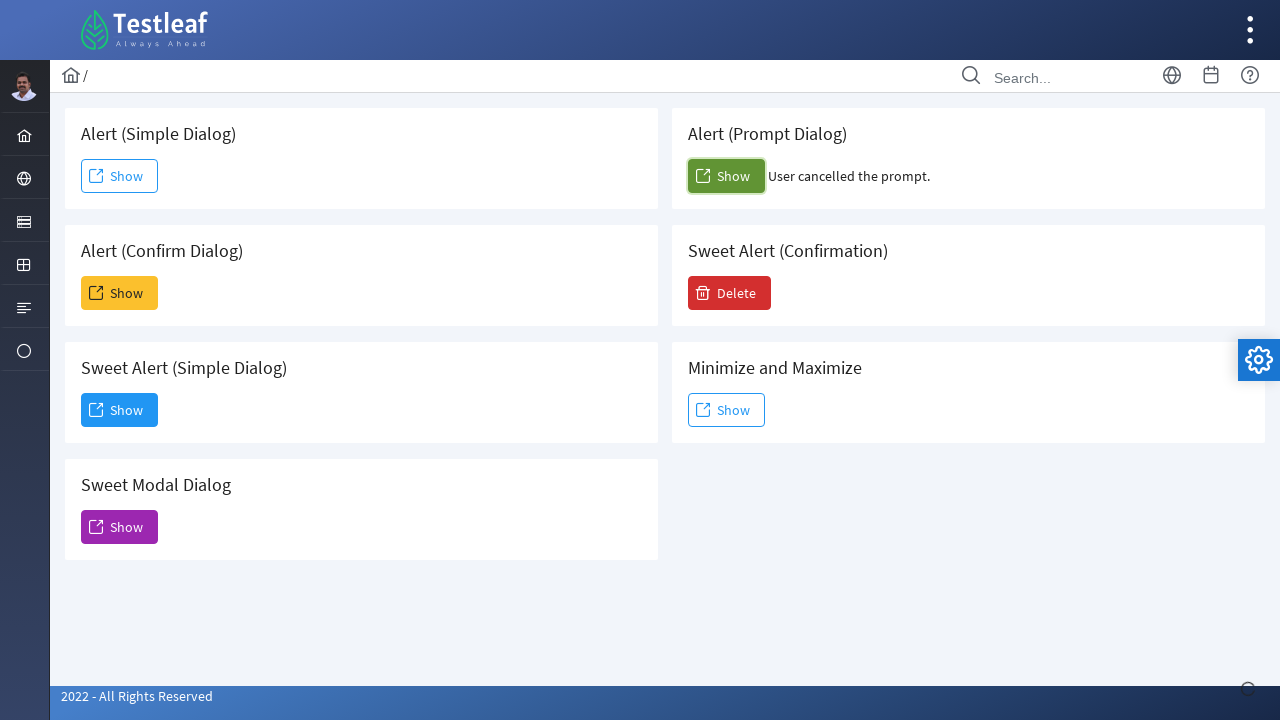

Set up dialog event listener to handle prompt with text 'sundar'
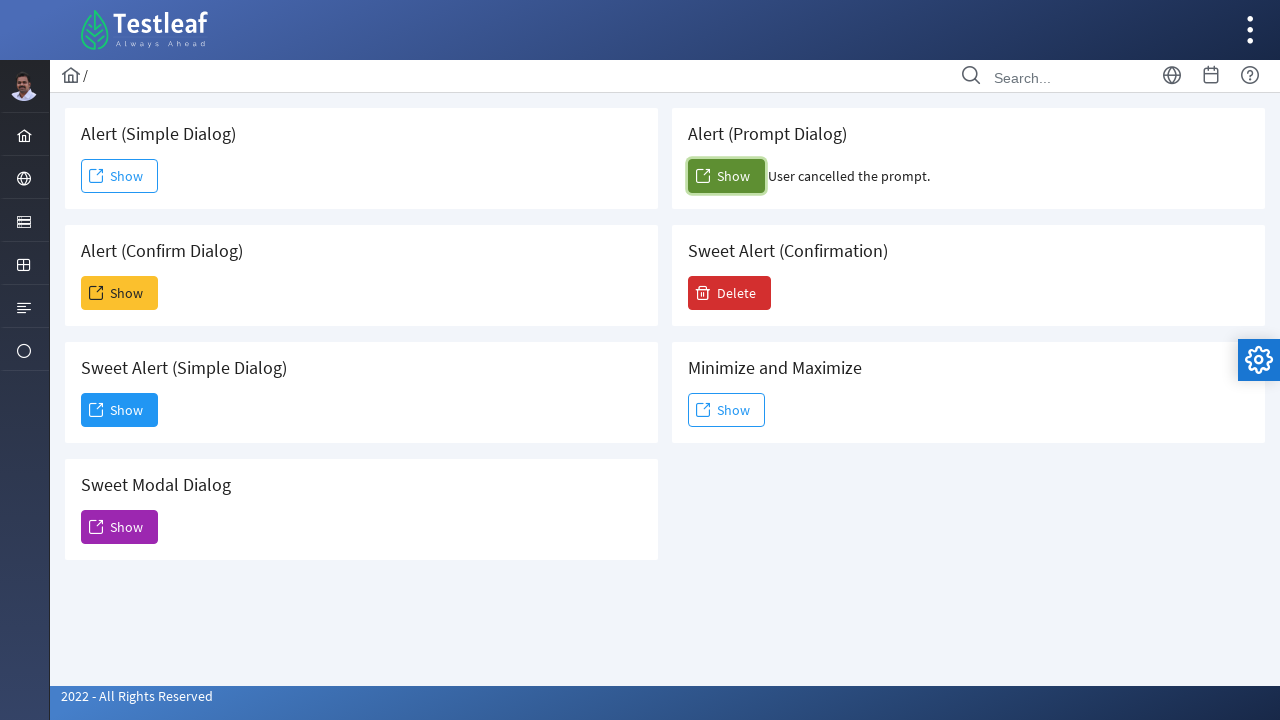

Clicked the 5th 'Show' button again to trigger the dialog and accept the prompt at (726, 176) on (//span[text()='Show'])[5]
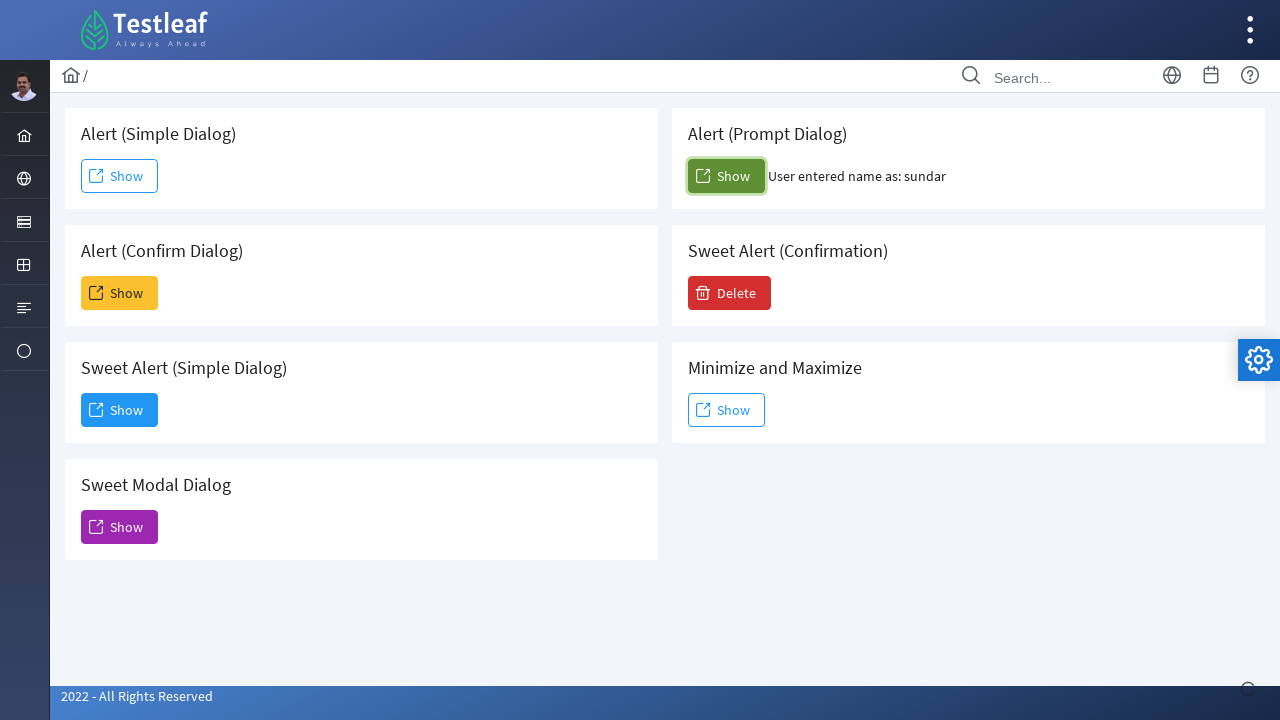

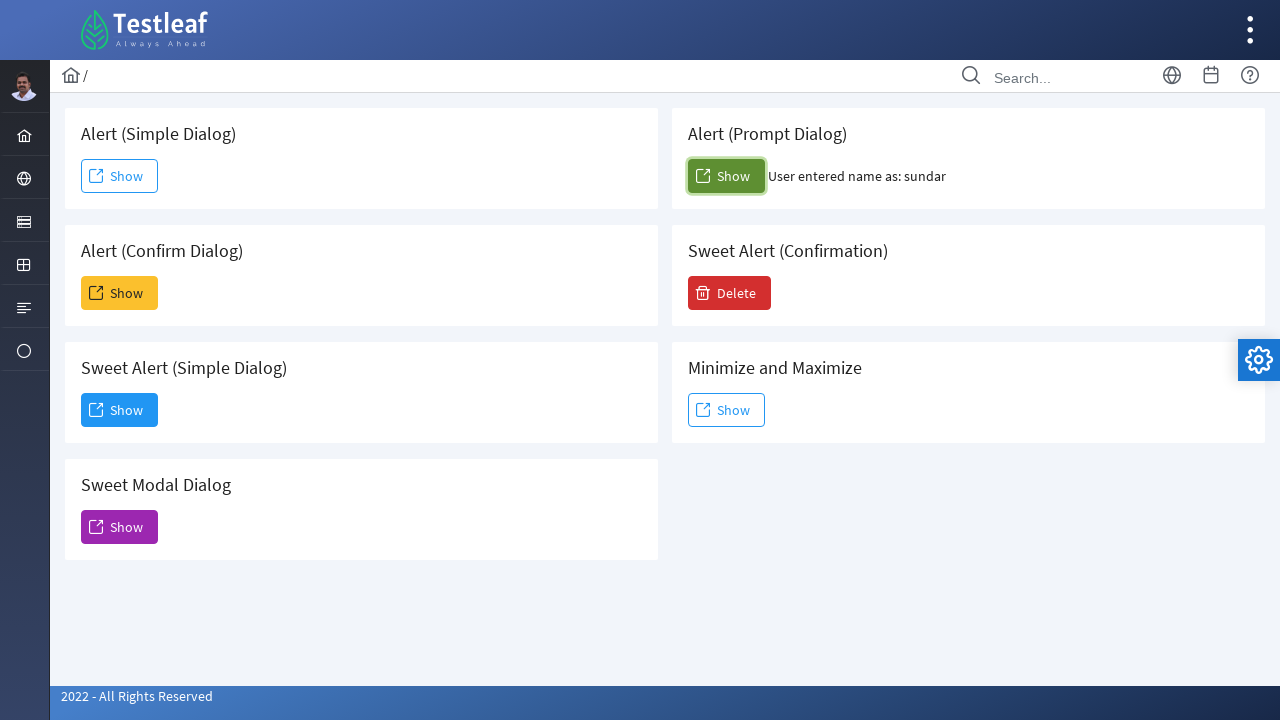